Tests drag and drop functionality on jQuery UI demo page by dragging an element from source to target location

Starting URL: https://jqueryui.com/droppable/

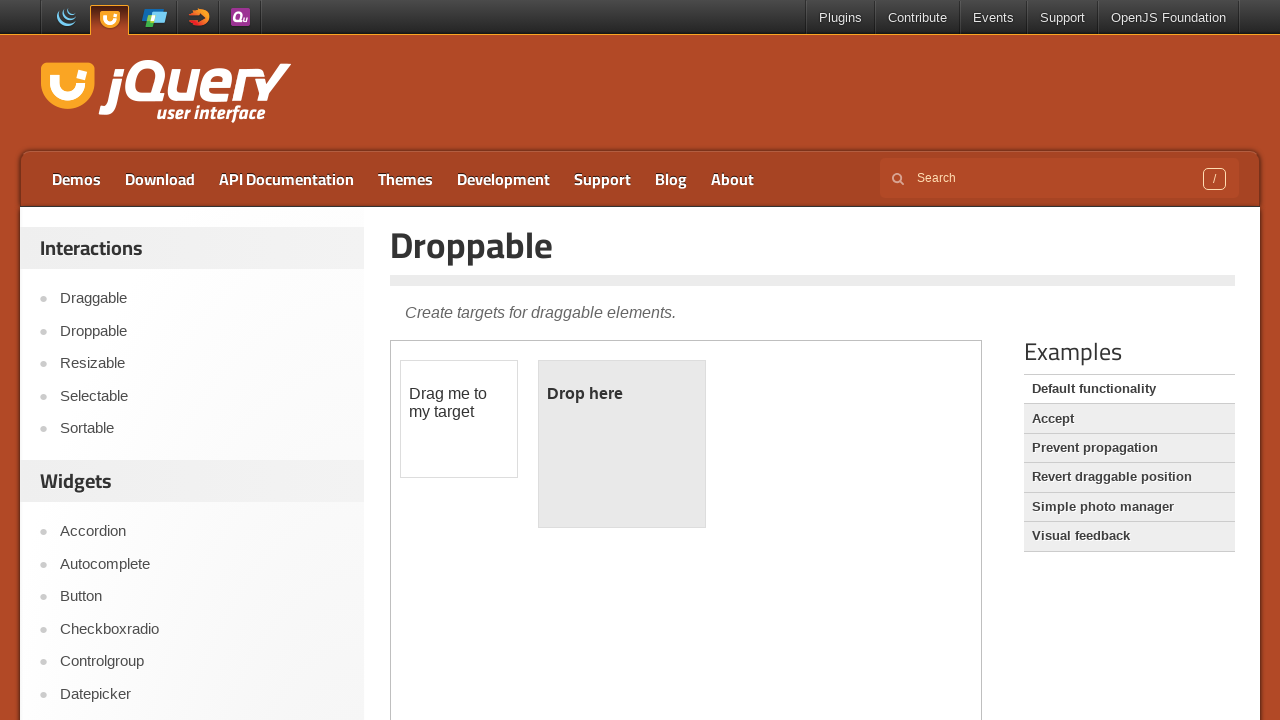

Clicked on the Droppable link to navigate to the demo at (202, 331) on xpath=//a[text()='Droppable']
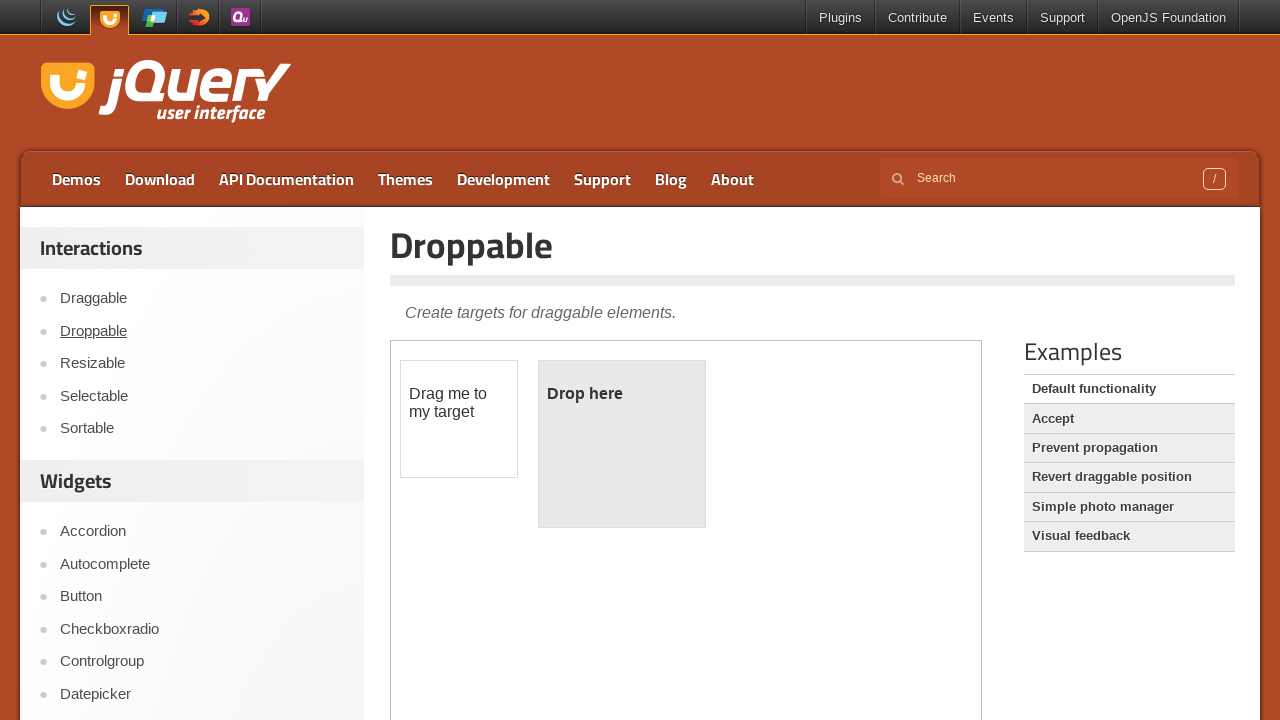

Located the iframe containing the droppable demo
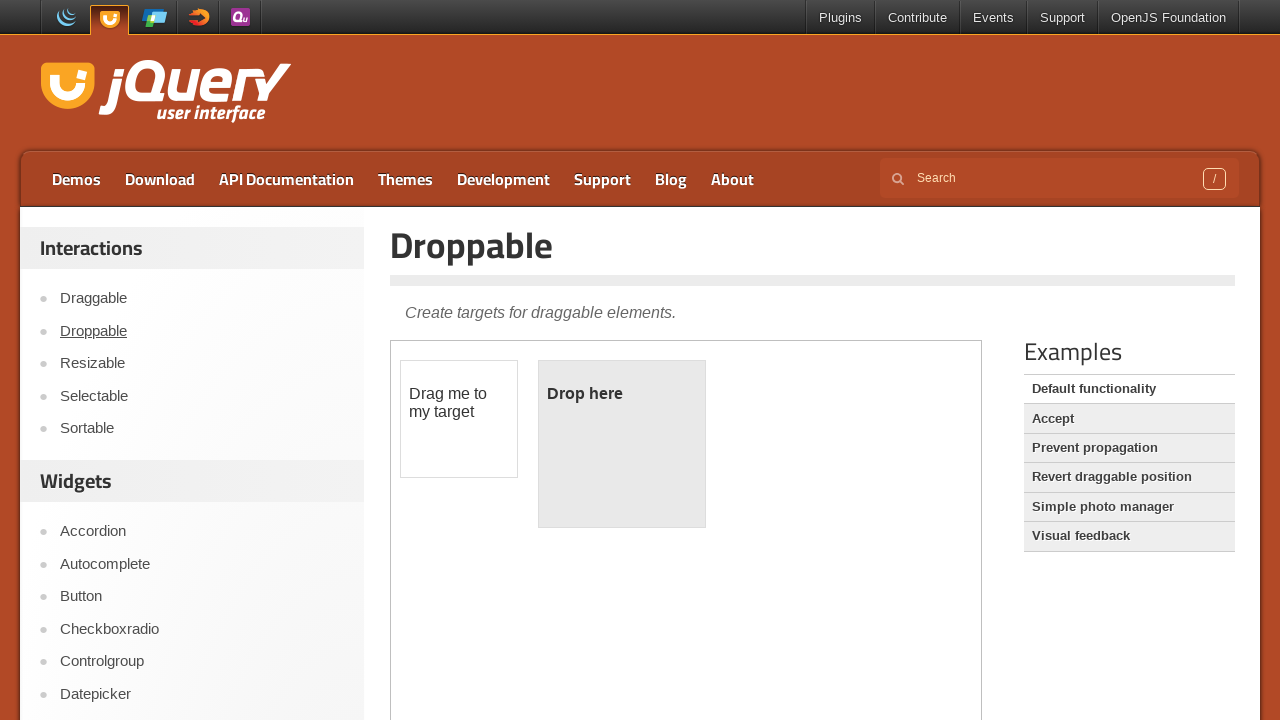

Located the draggable source element
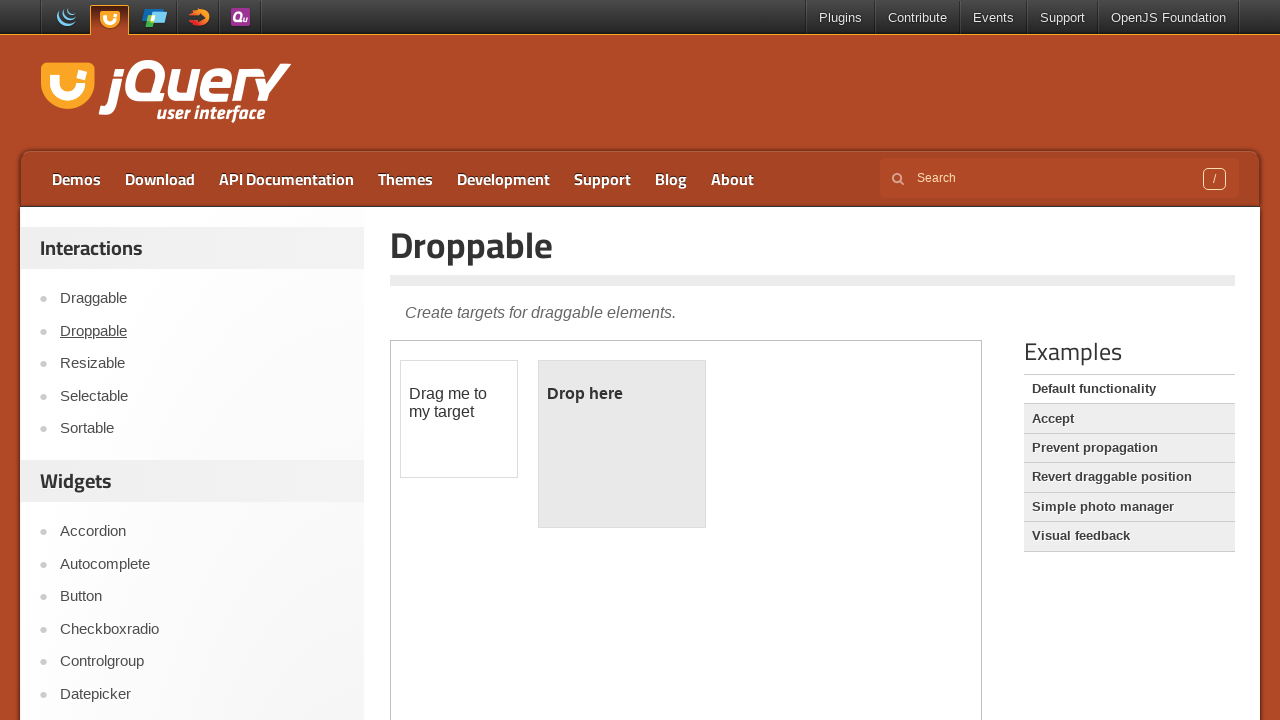

Located the droppable target element
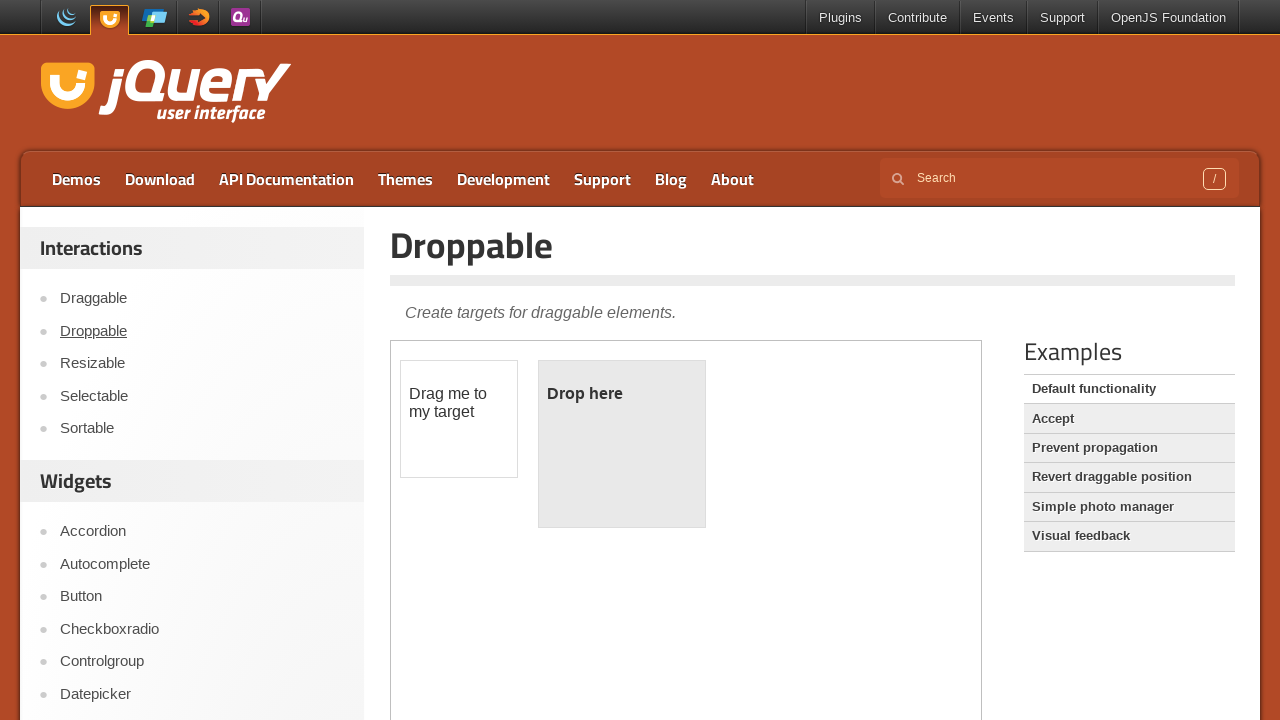

Dragged source element to target location - drag and drop operation completed at (622, 444)
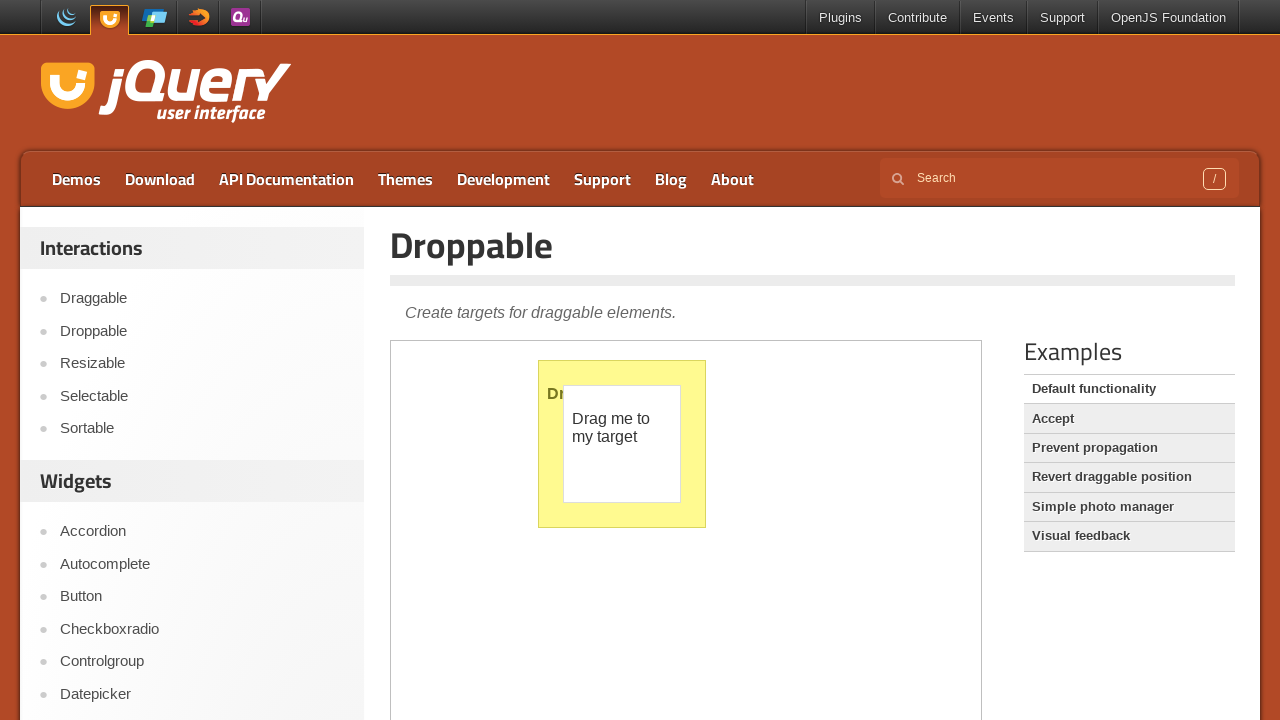

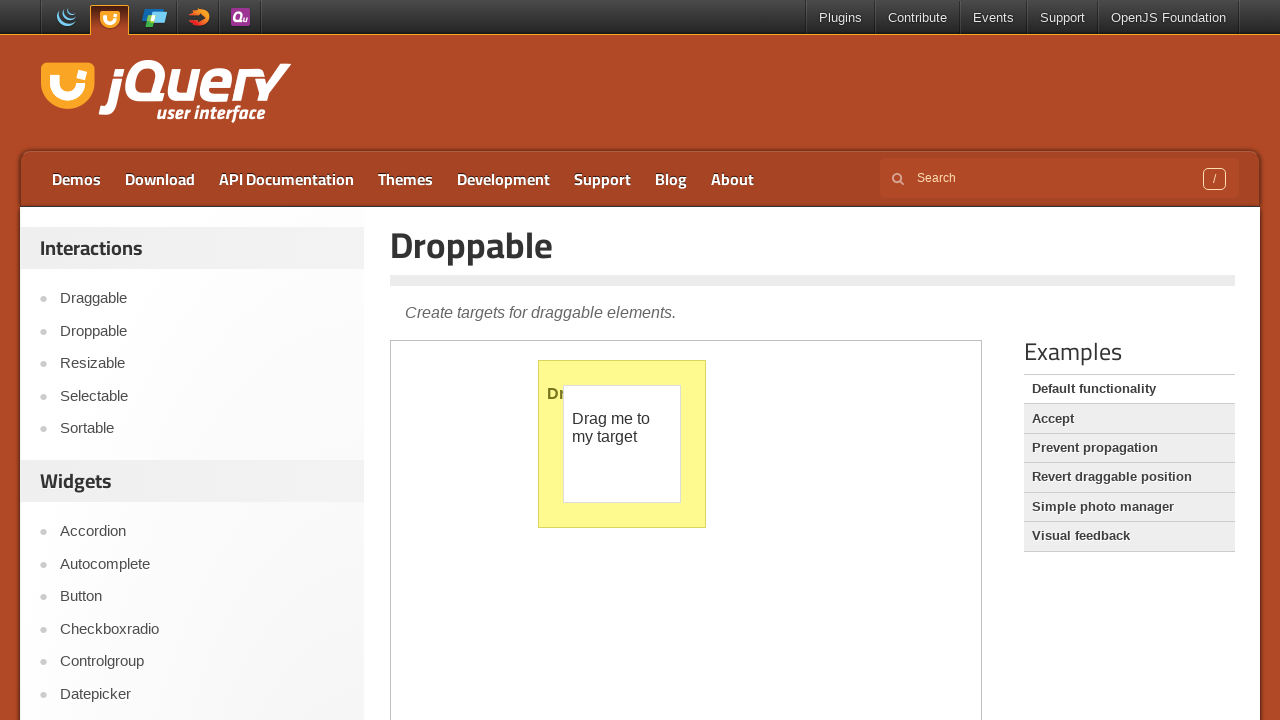